Tests drag and drop functionality by dragging an element from source to target using click-and-hold, move, and release actions

Starting URL: https://jqueryui.com/resources/demos/droppable/default.html

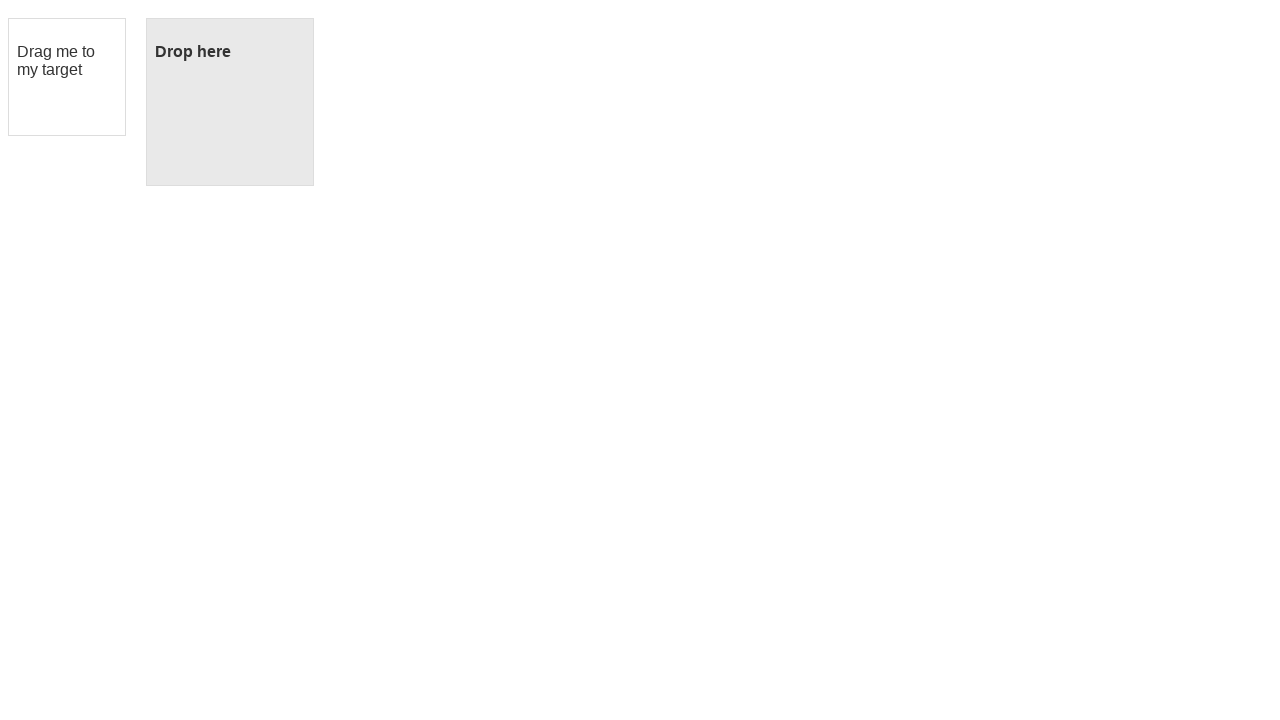

Located draggable source element with ID 'draggable'
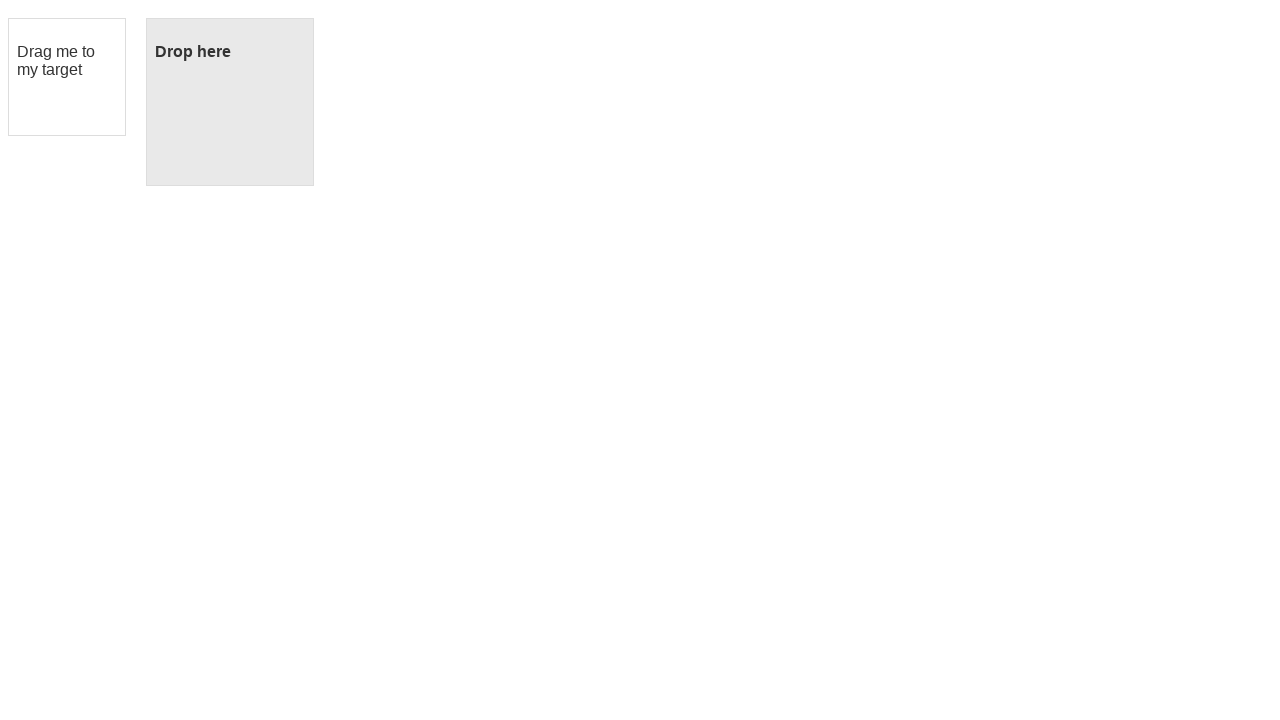

Located droppable target element with ID 'droppable'
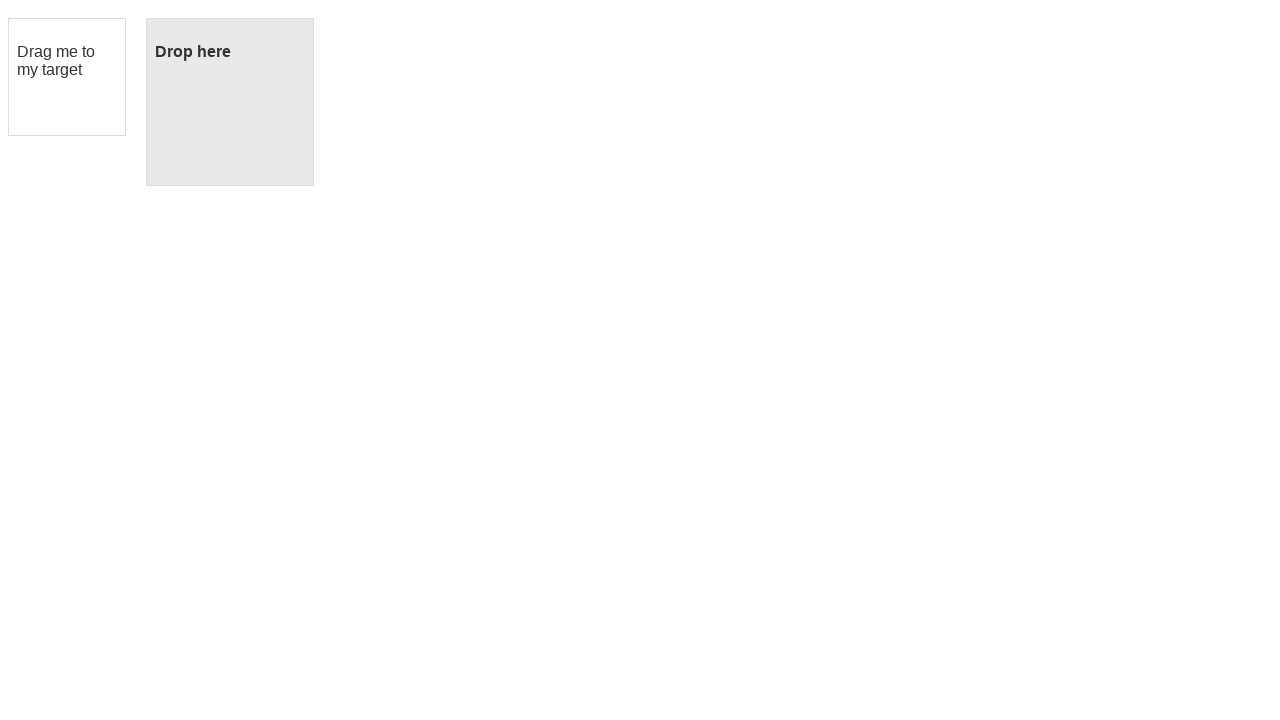

Successfully dragged element from source to target at (230, 102)
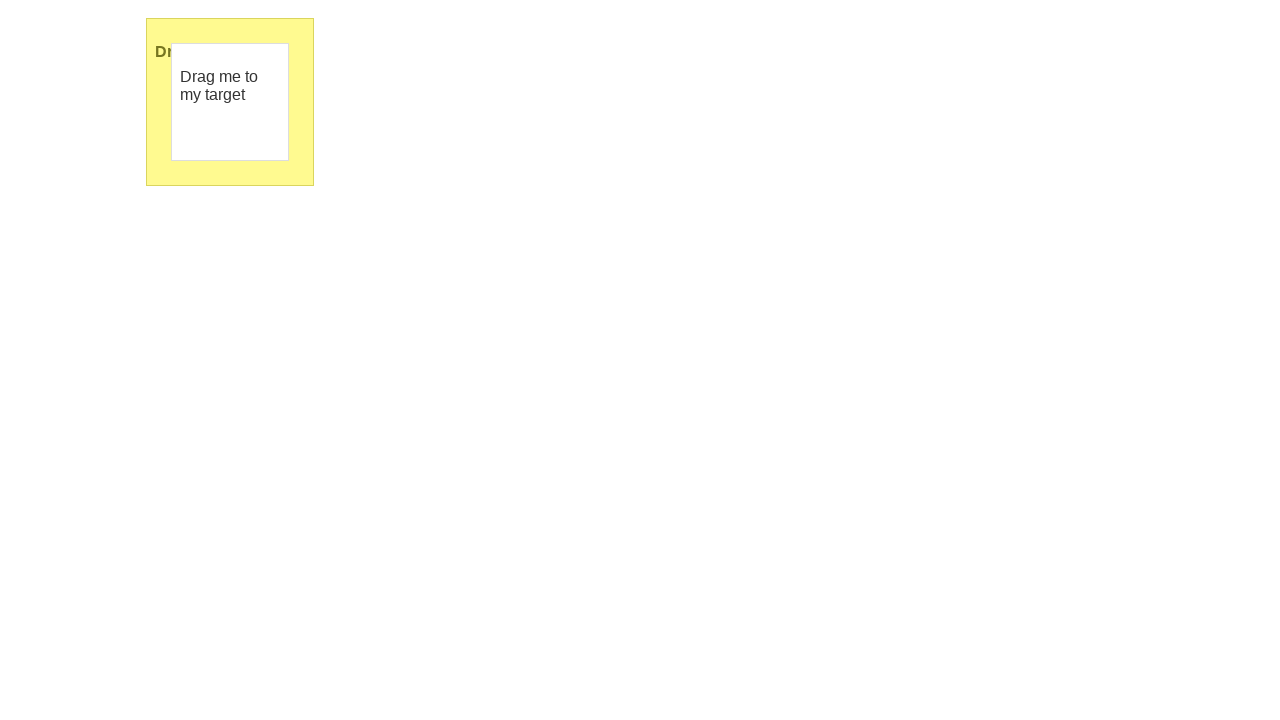

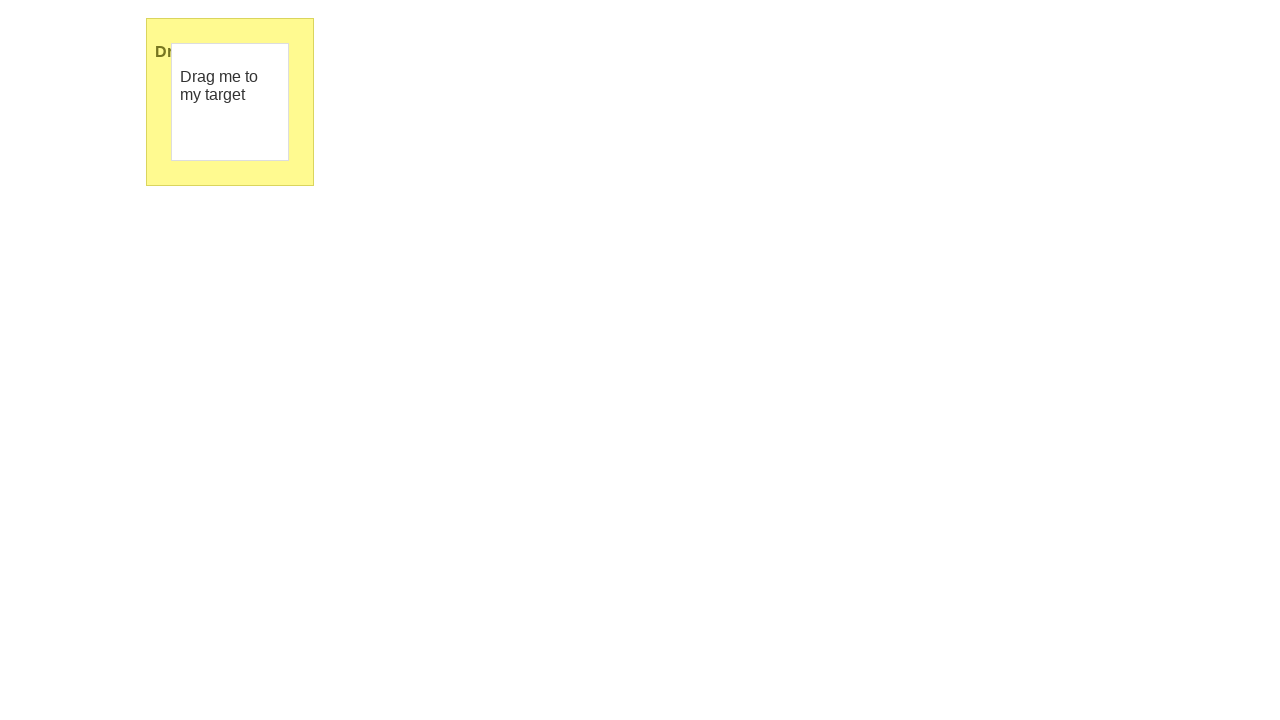